Tests dropdown and passenger selection functionality on a travel booking practice page by selecting round trip option and incrementing adult passenger count

Starting URL: https://rahulshettyacademy.com/dropdownsPractise/#

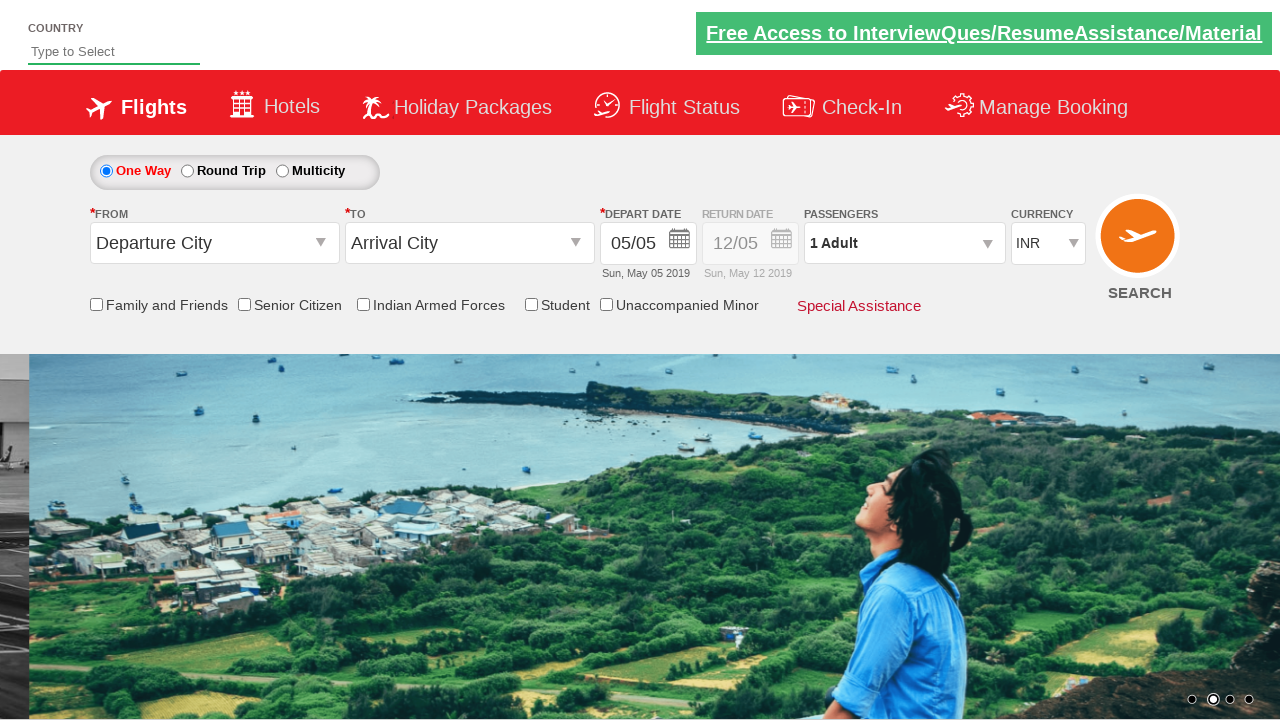

Clicked round trip radio button at (187, 171) on #ctl00_mainContent_rbtnl_Trip_1
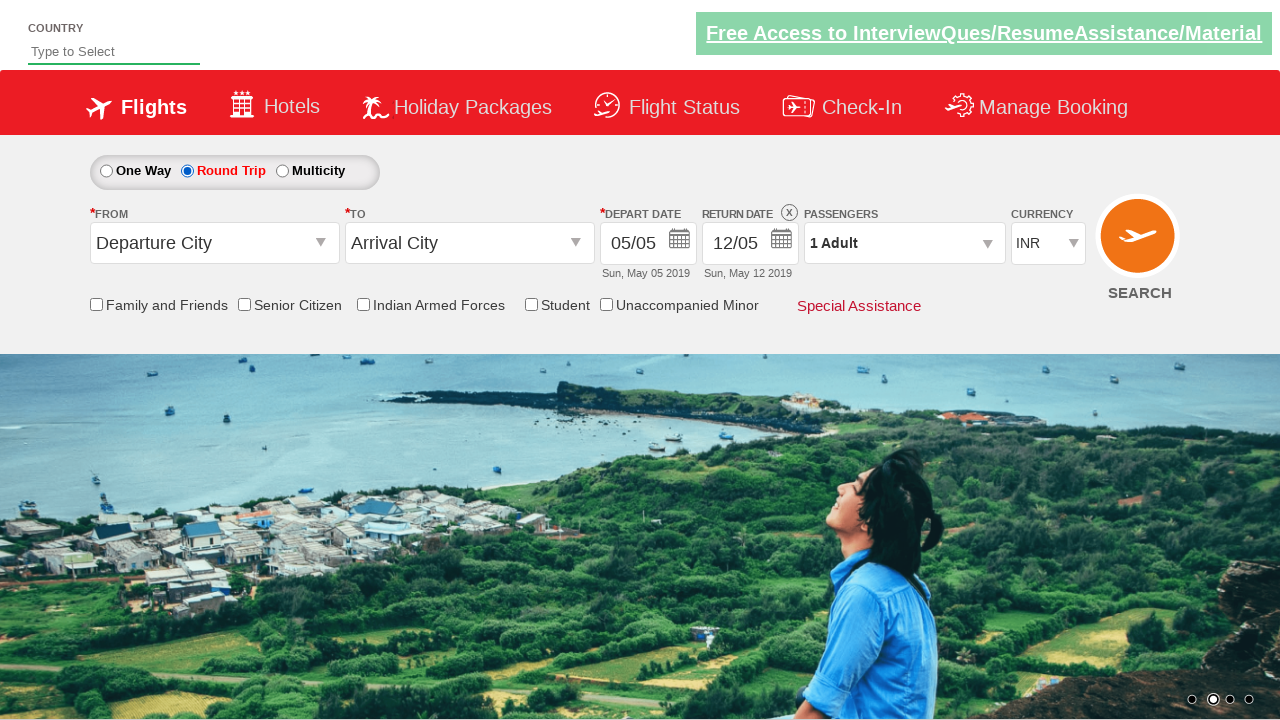

Clicked passenger info dropdown to open it at (904, 243) on #divpaxinfo
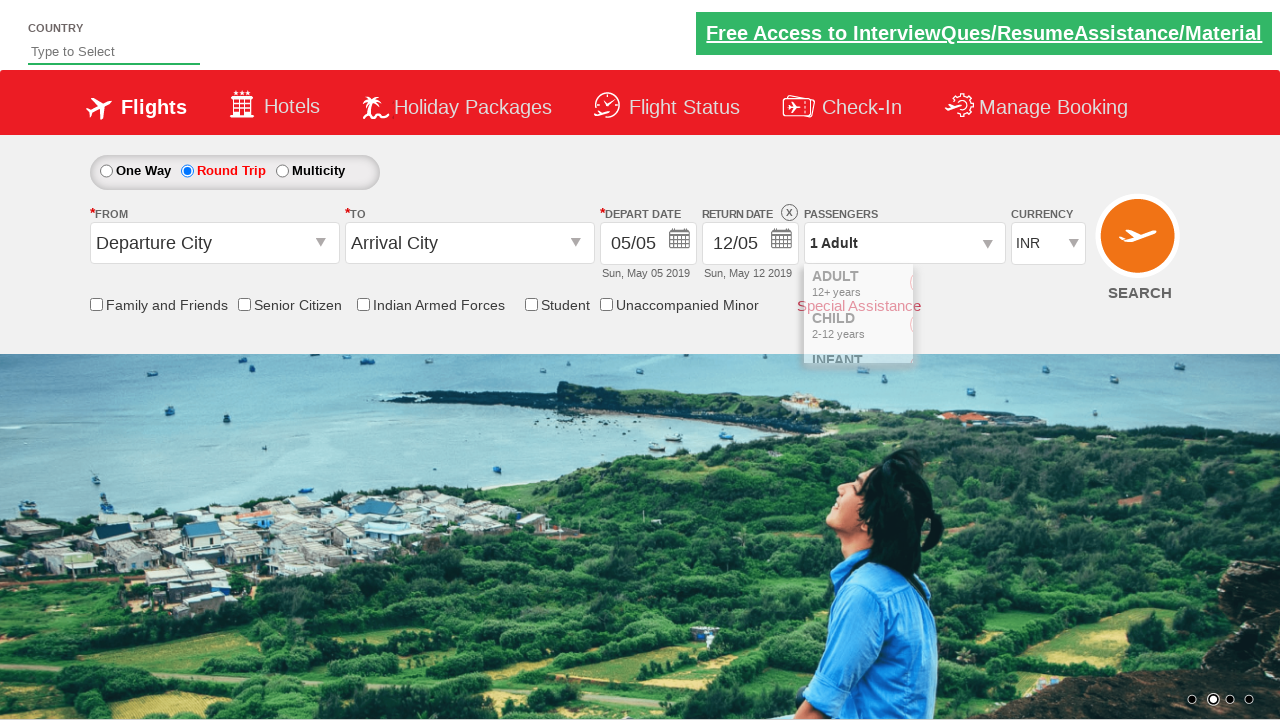

Waited 500ms for dropdown to become visible
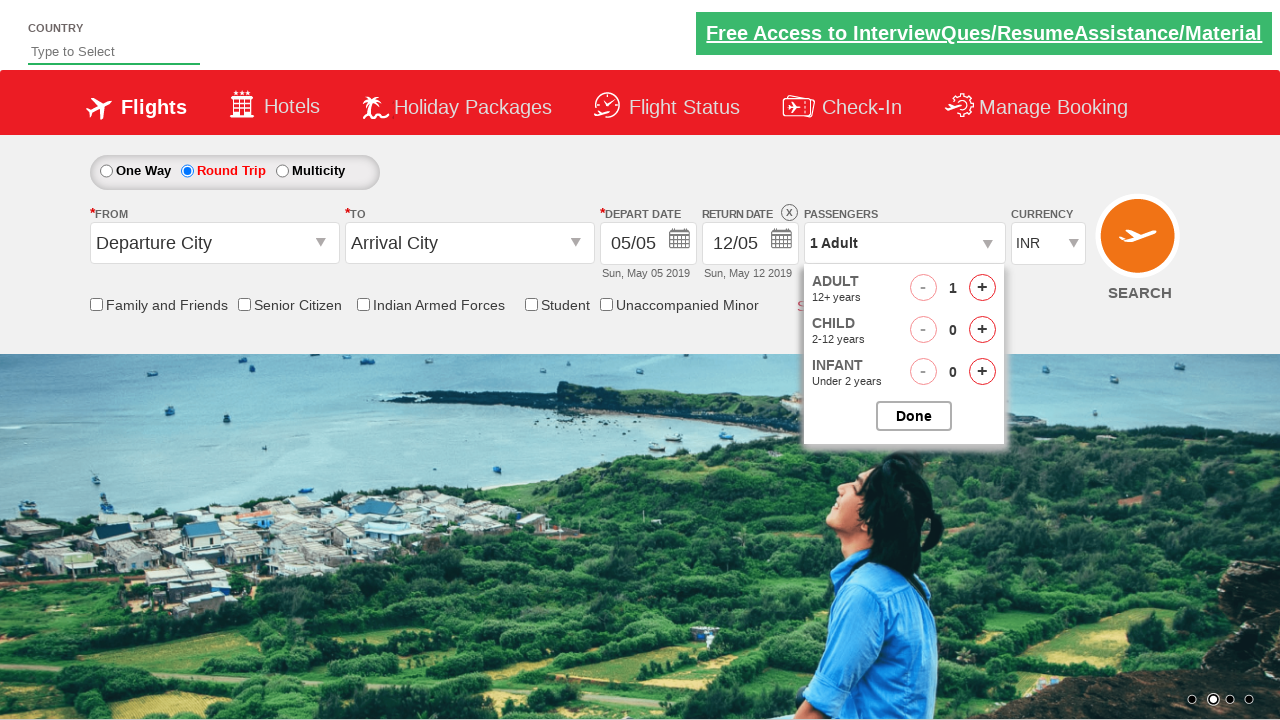

Clicked adult passenger increment button (iteration 1/4) at (982, 288) on #hrefIncAdt
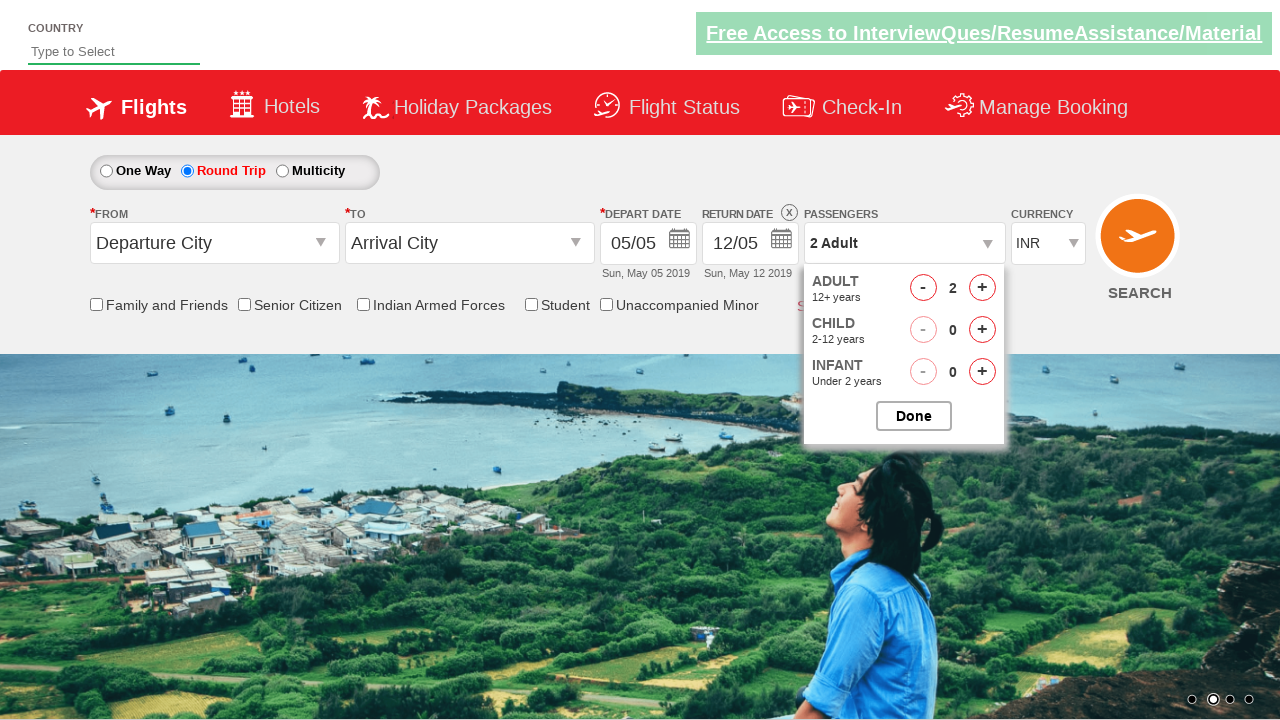

Clicked adult passenger increment button (iteration 2/4) at (982, 288) on #hrefIncAdt
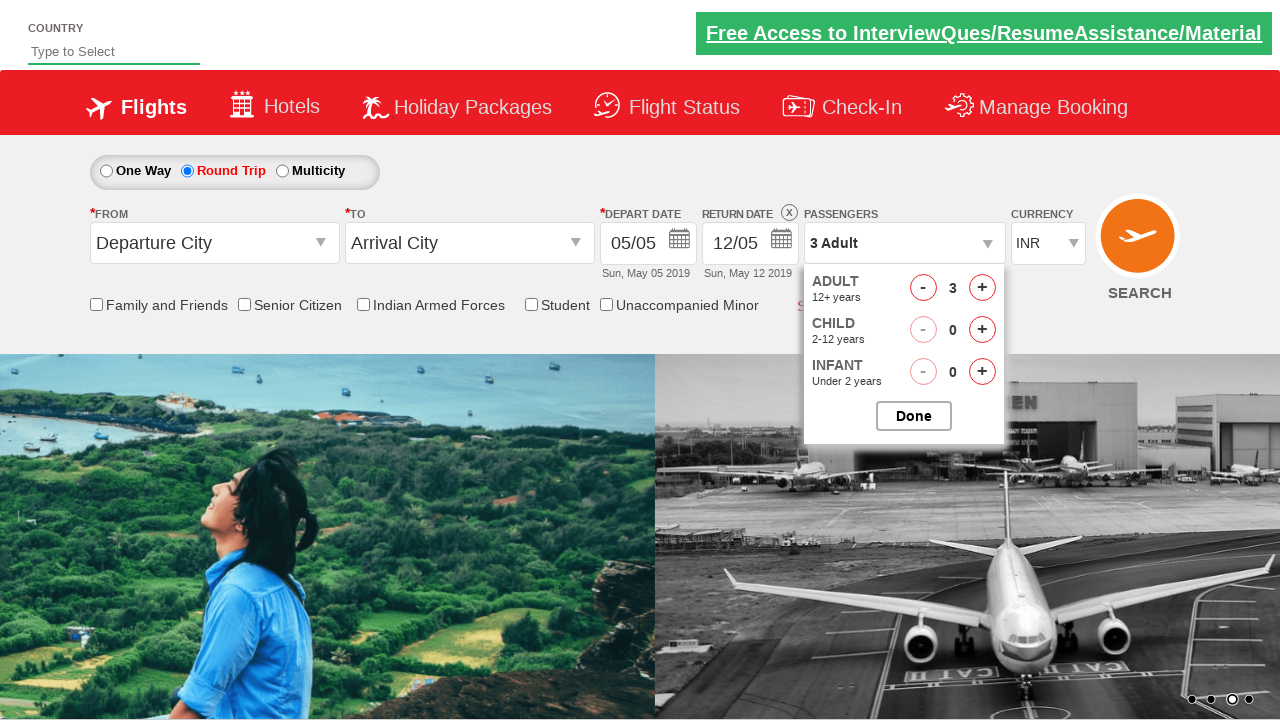

Clicked adult passenger increment button (iteration 3/4) at (982, 288) on #hrefIncAdt
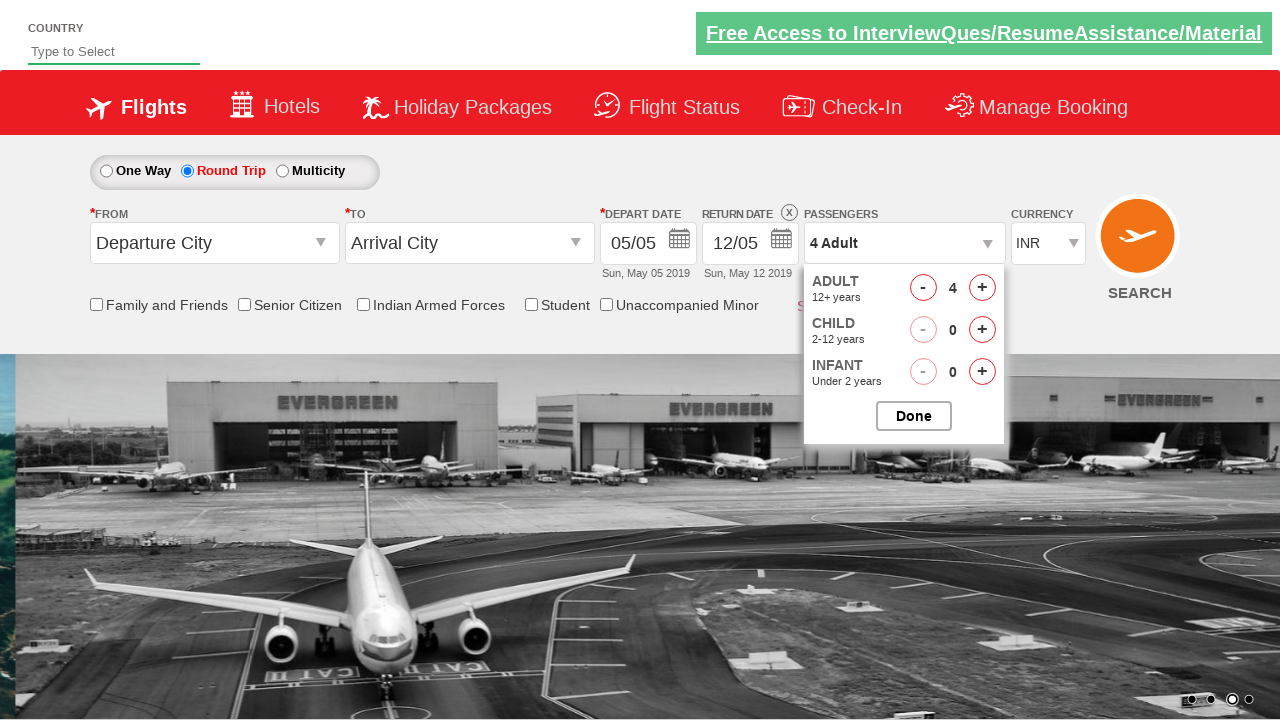

Clicked adult passenger increment button (iteration 4/4) at (982, 288) on #hrefIncAdt
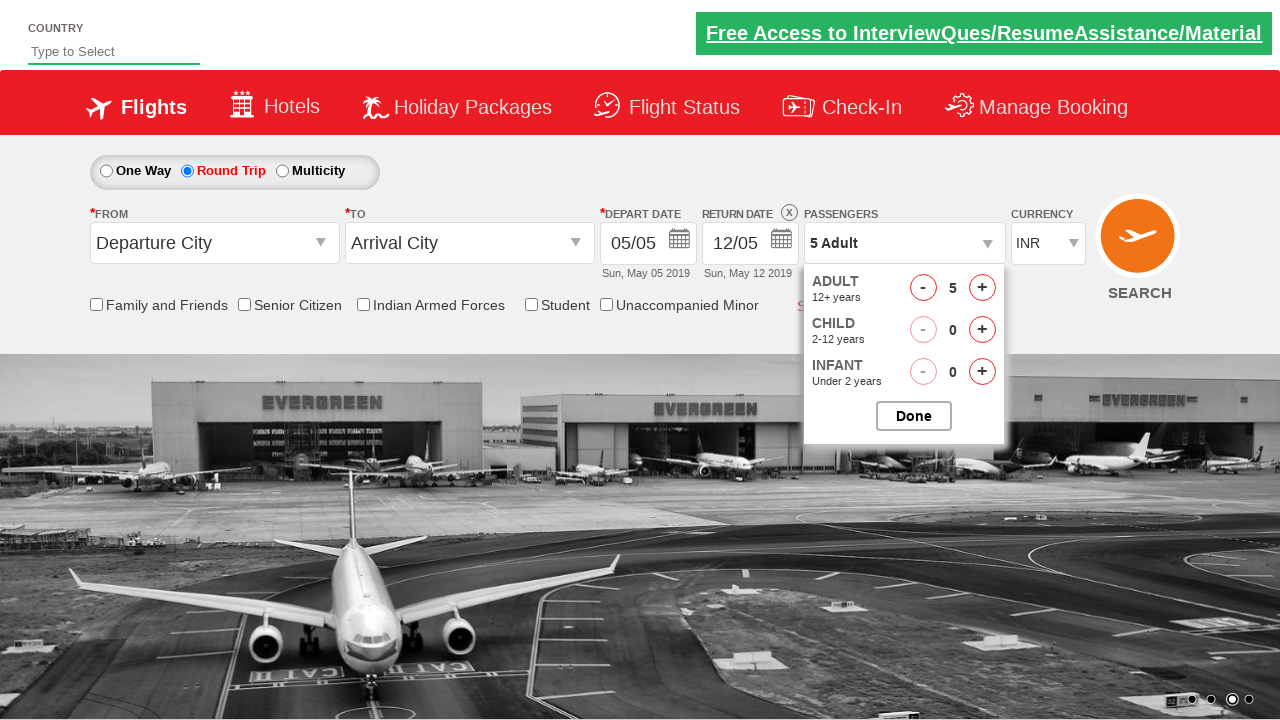

Clicked button to close passenger selection dropdown at (914, 416) on #btnclosepaxoption
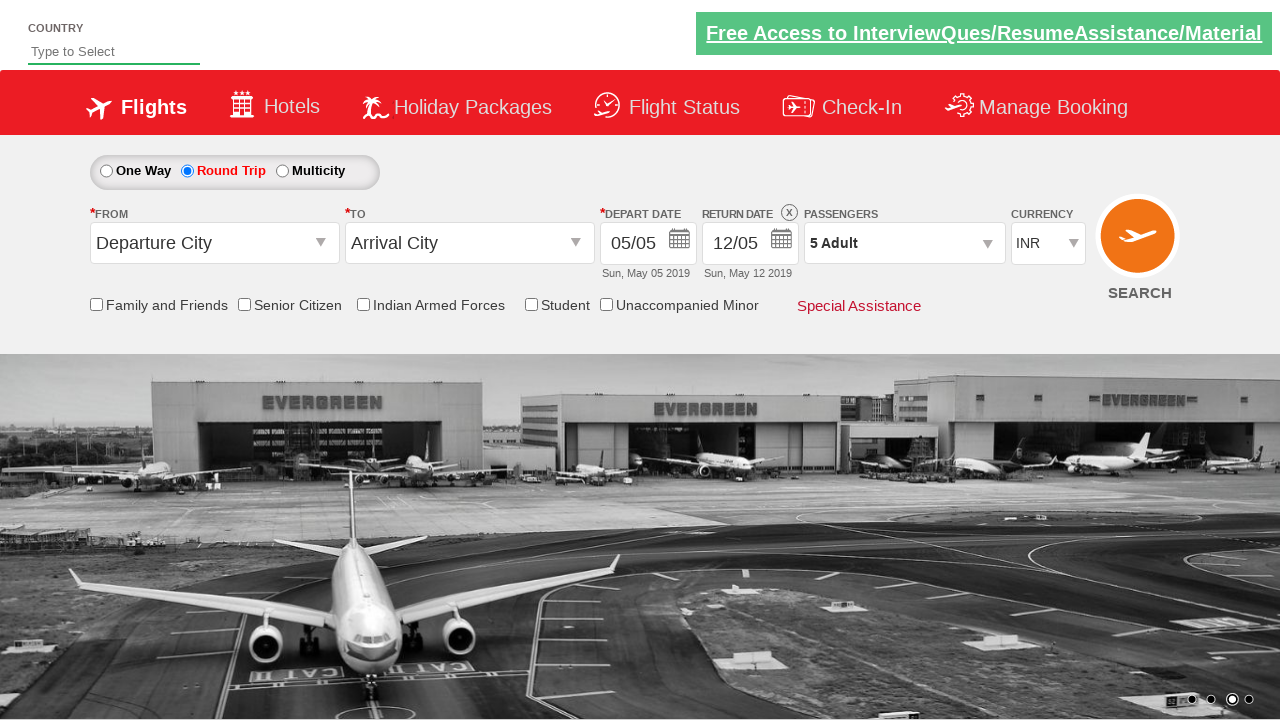

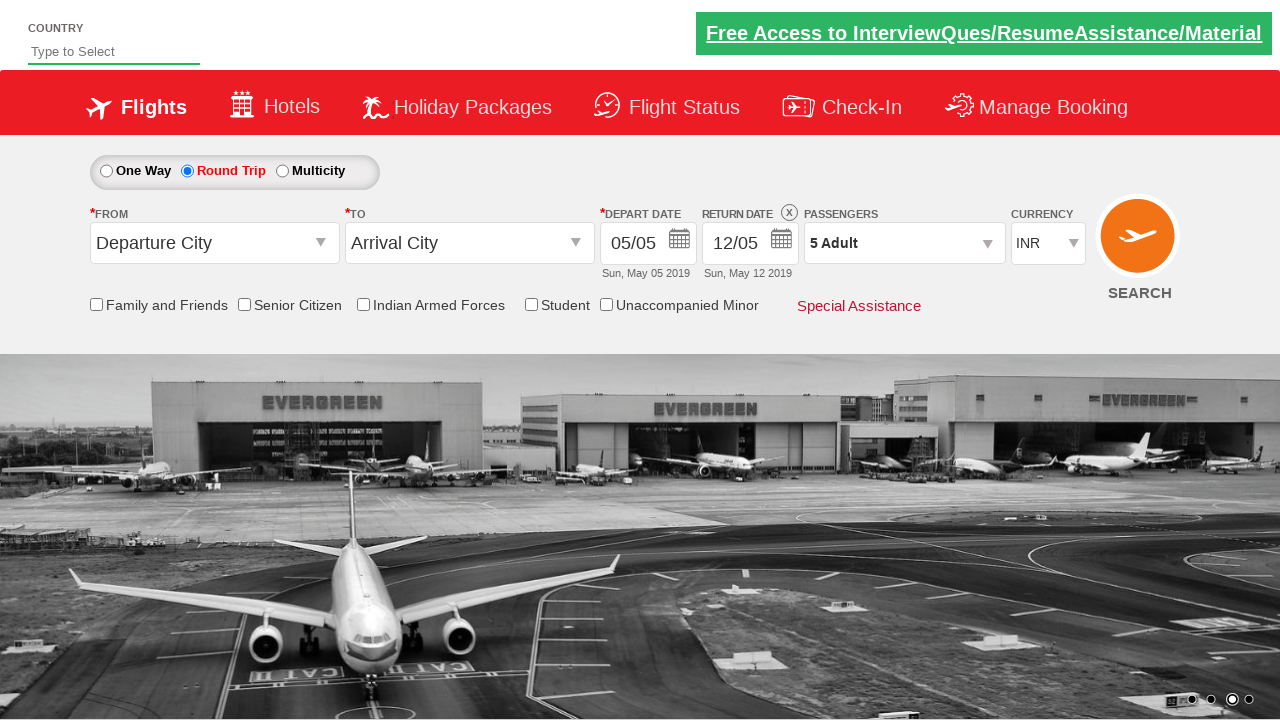